Tests form interaction by reading a custom attribute from an element, calculating a mathematical result based on that value, filling an answer field, selecting a checkbox and radio button, then submitting the form.

Starting URL: http://suninjuly.github.io/get_attribute.html

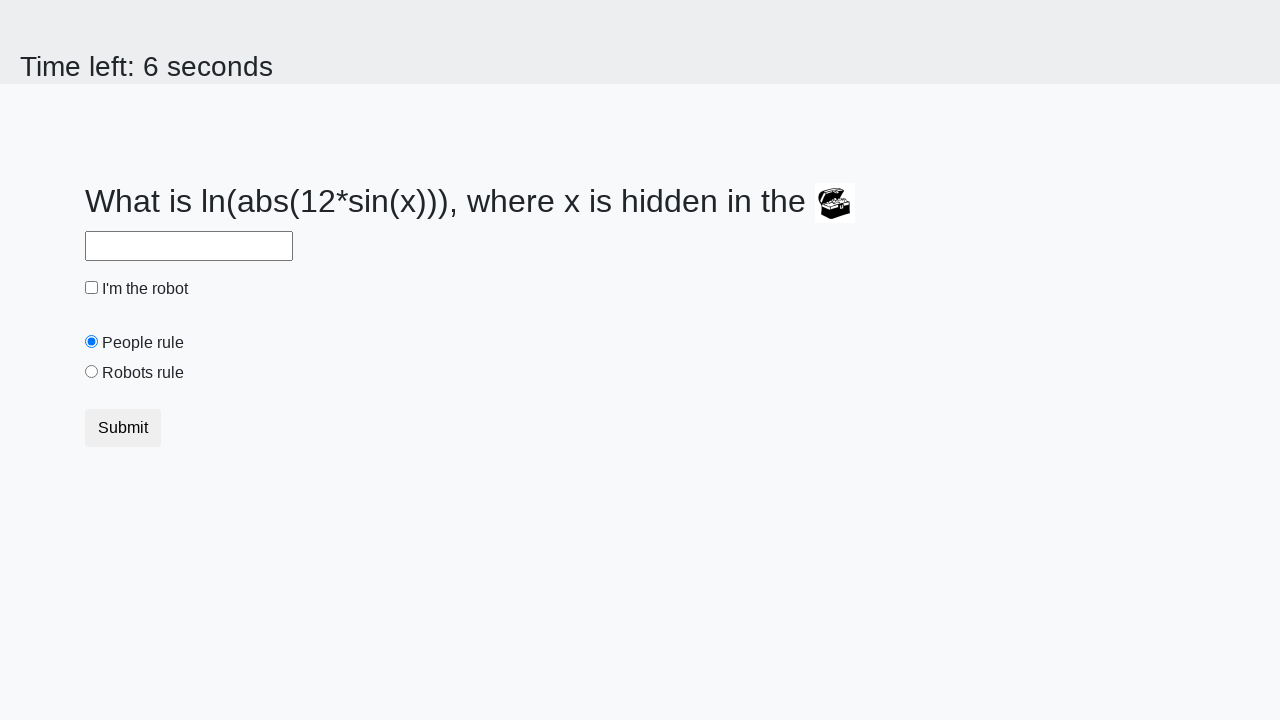

Retrieved custom attribute 'valuex' from treasure element
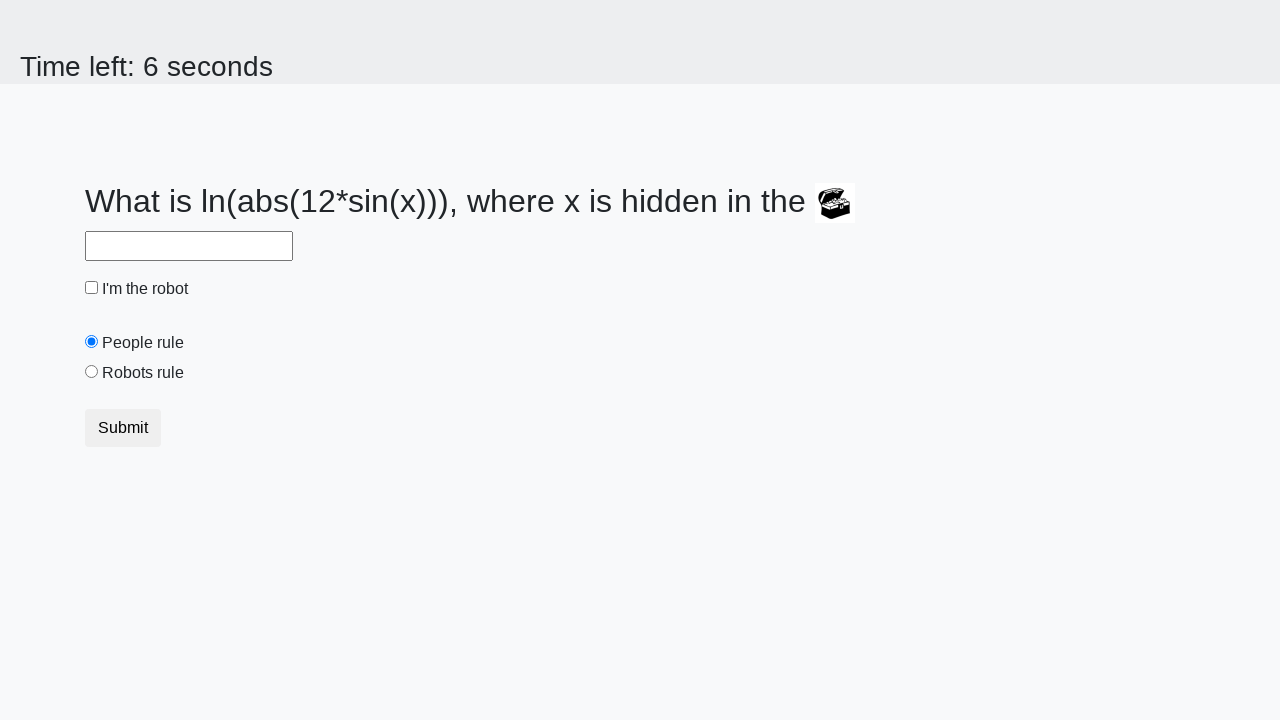

Calculated mathematical result: 2.276184849991335
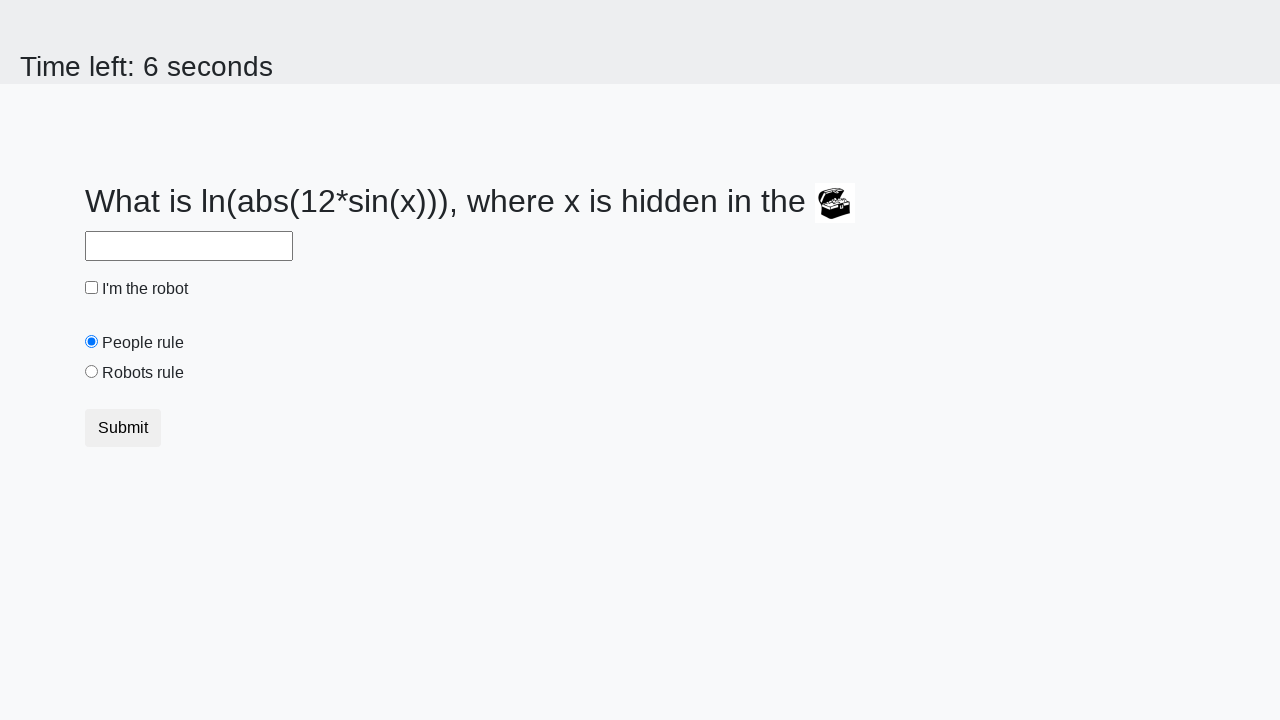

Filled answer field with calculated value on #answer
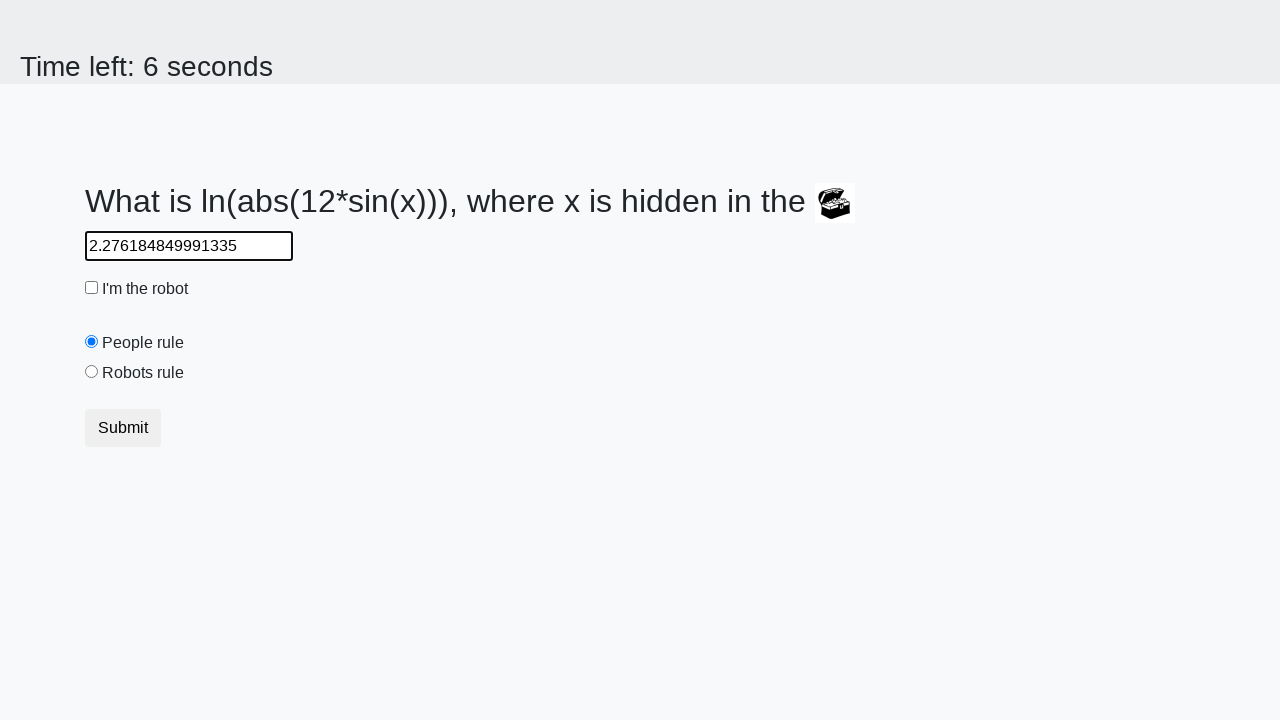

Clicked robot checkbox at (92, 288) on #robotCheckbox
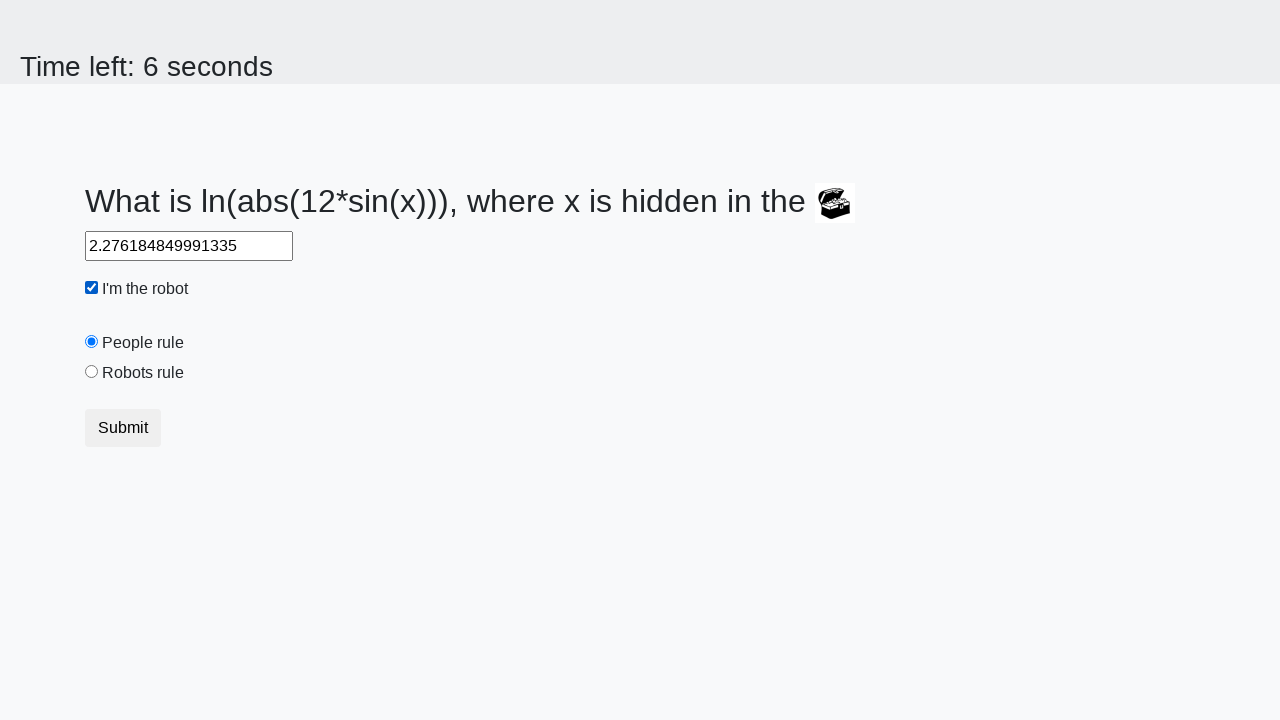

Selected 'robots rule' radio button at (92, 372) on #robotsRule
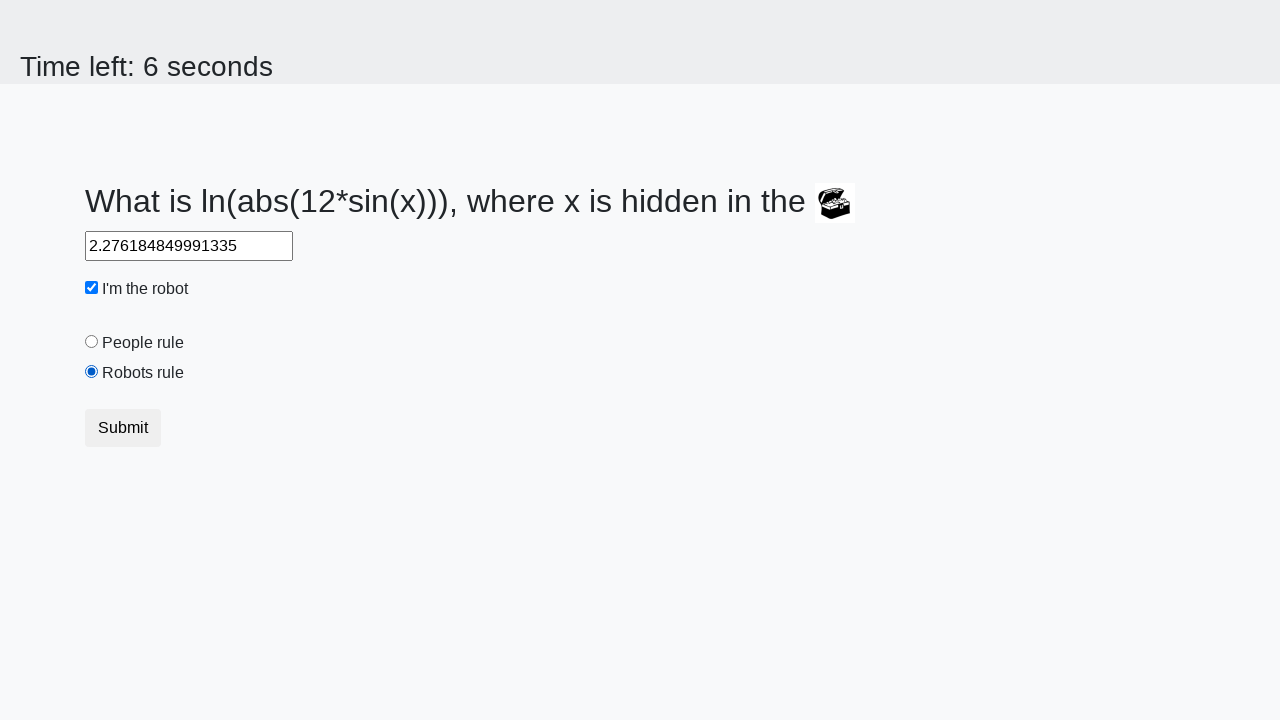

Clicked submit button to complete form at (123, 428) on .btn.btn-default
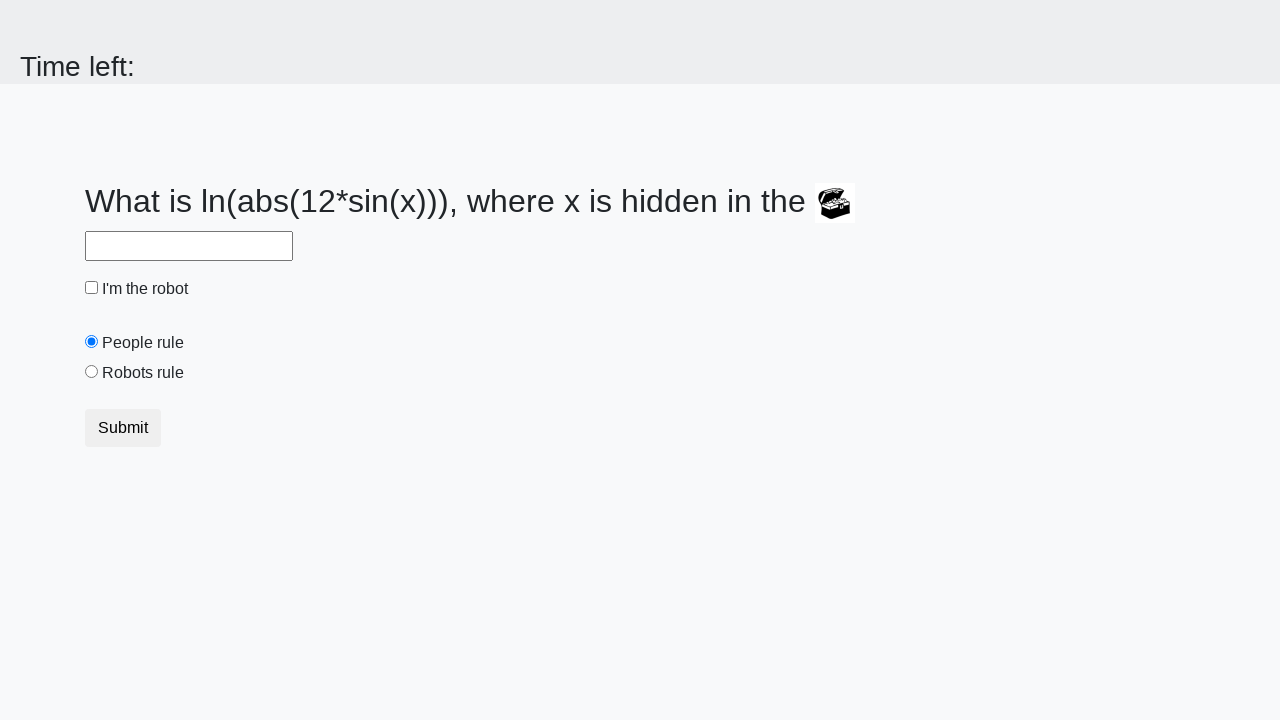

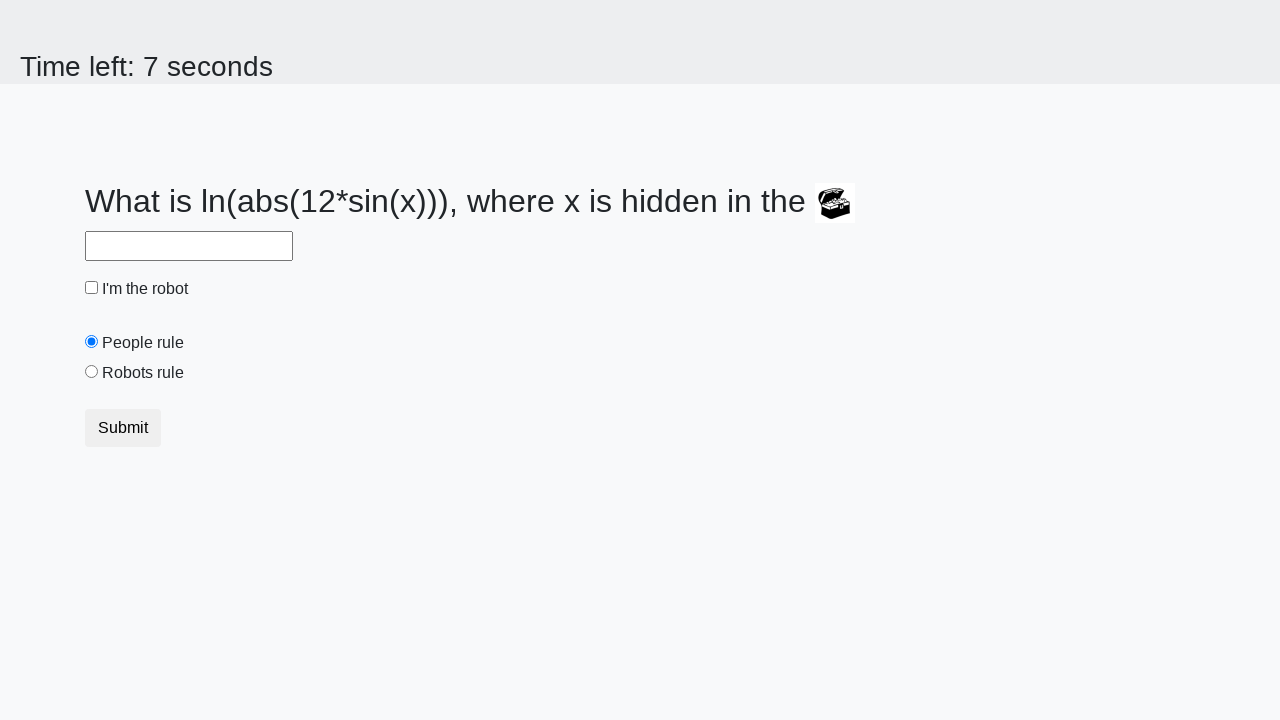